Tests page scrolling functionality by scrolling down the Selenium documentation page and clicking on the "About this documentation" link.

Starting URL: https://www.selenium.dev/documentation/

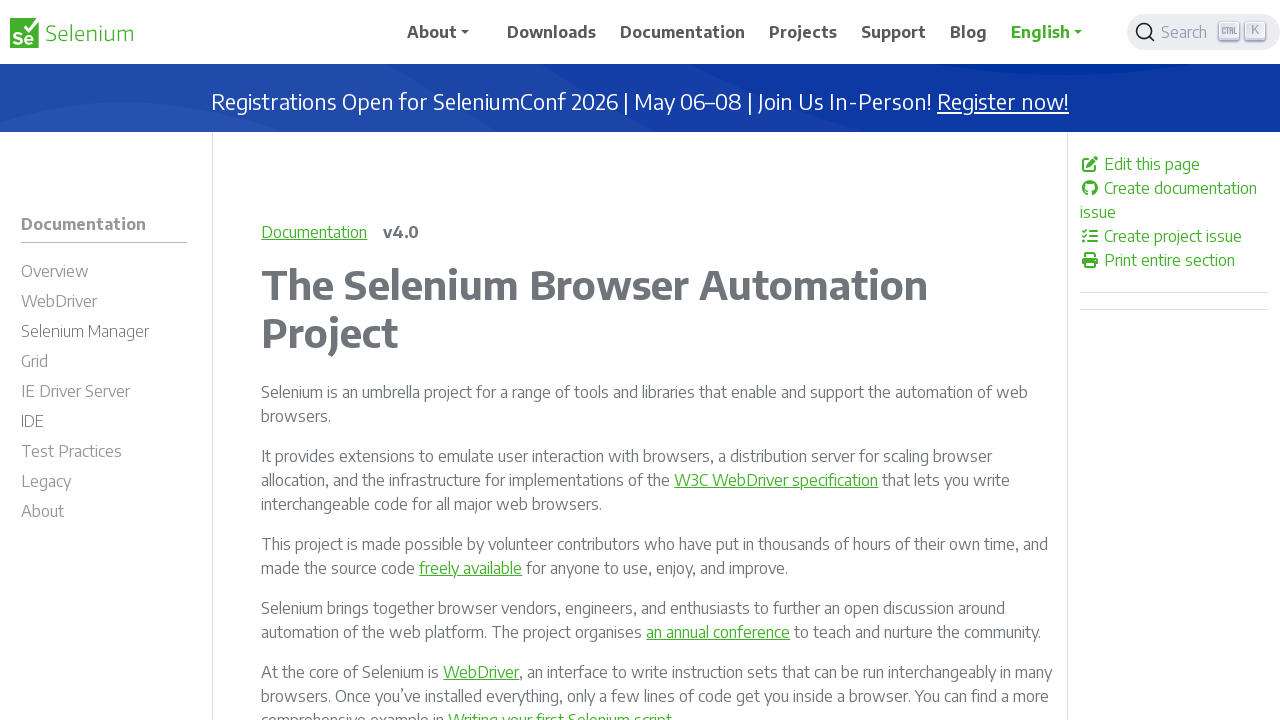

Scrolled page down by 1700 pixels
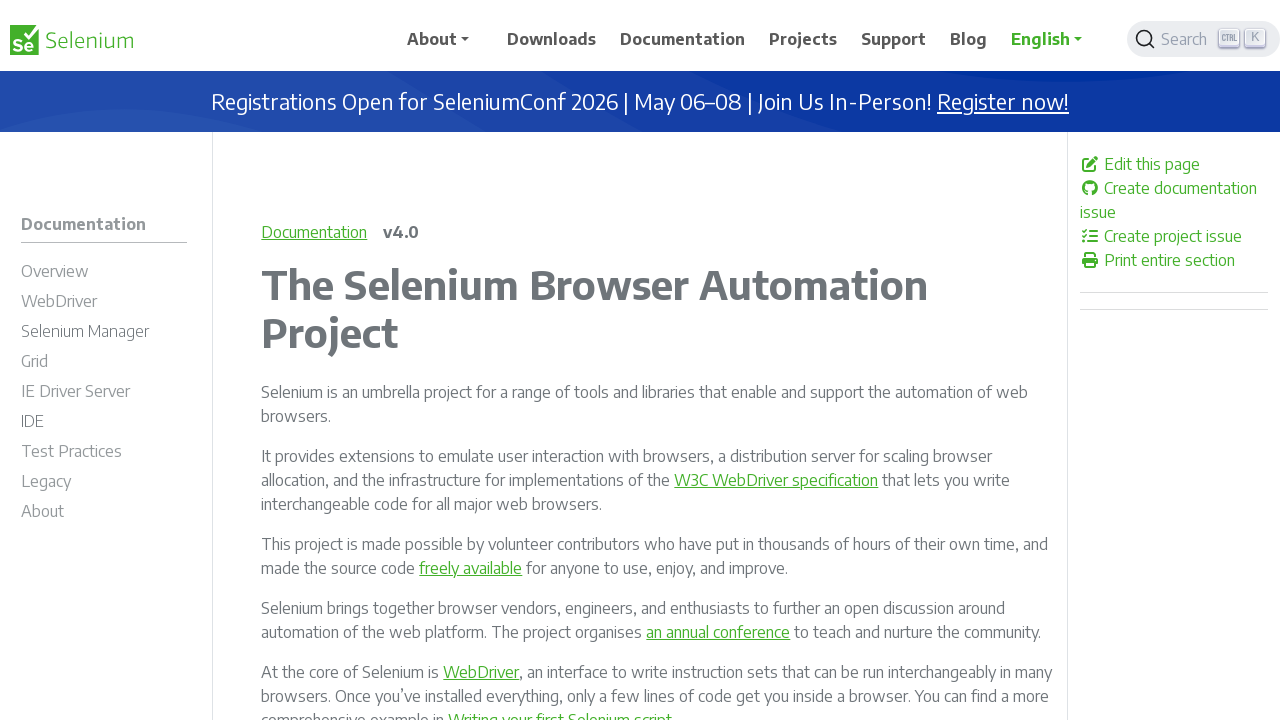

Waited 1000ms for scroll animation to complete
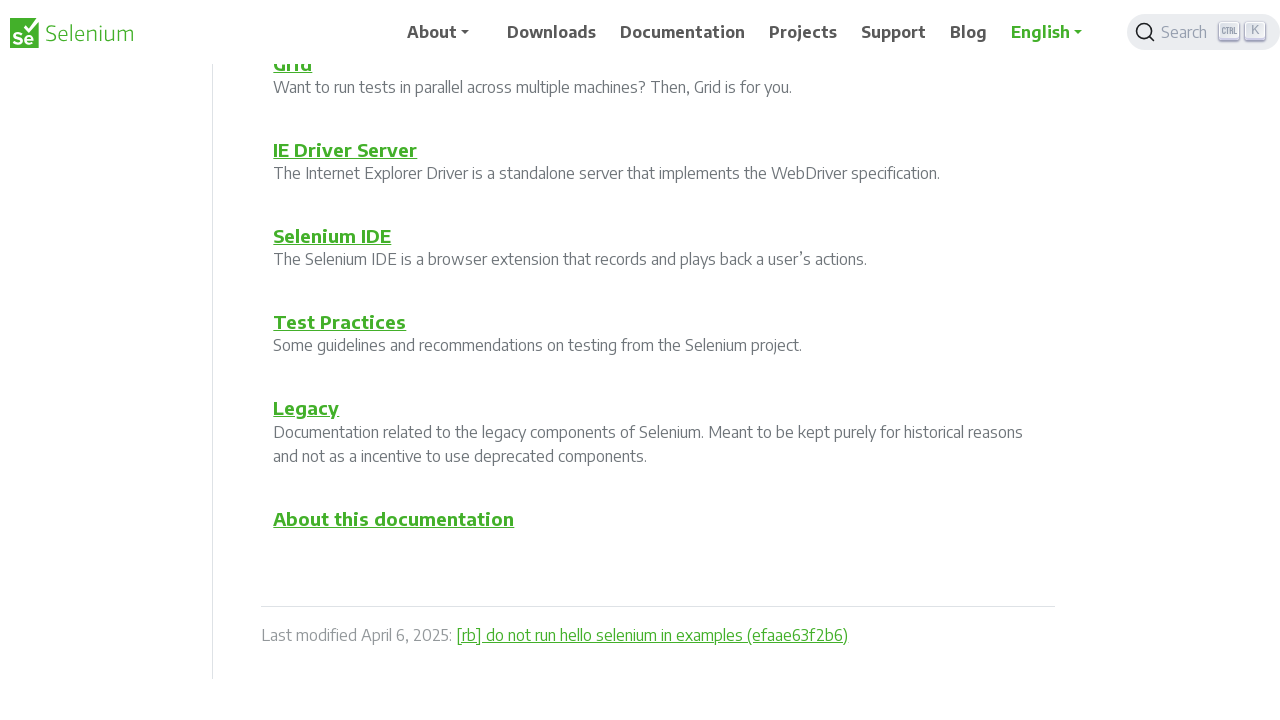

Clicked on 'About this documentation' link at (394, 518) on xpath=//a[normalize-space()='About this documentation']
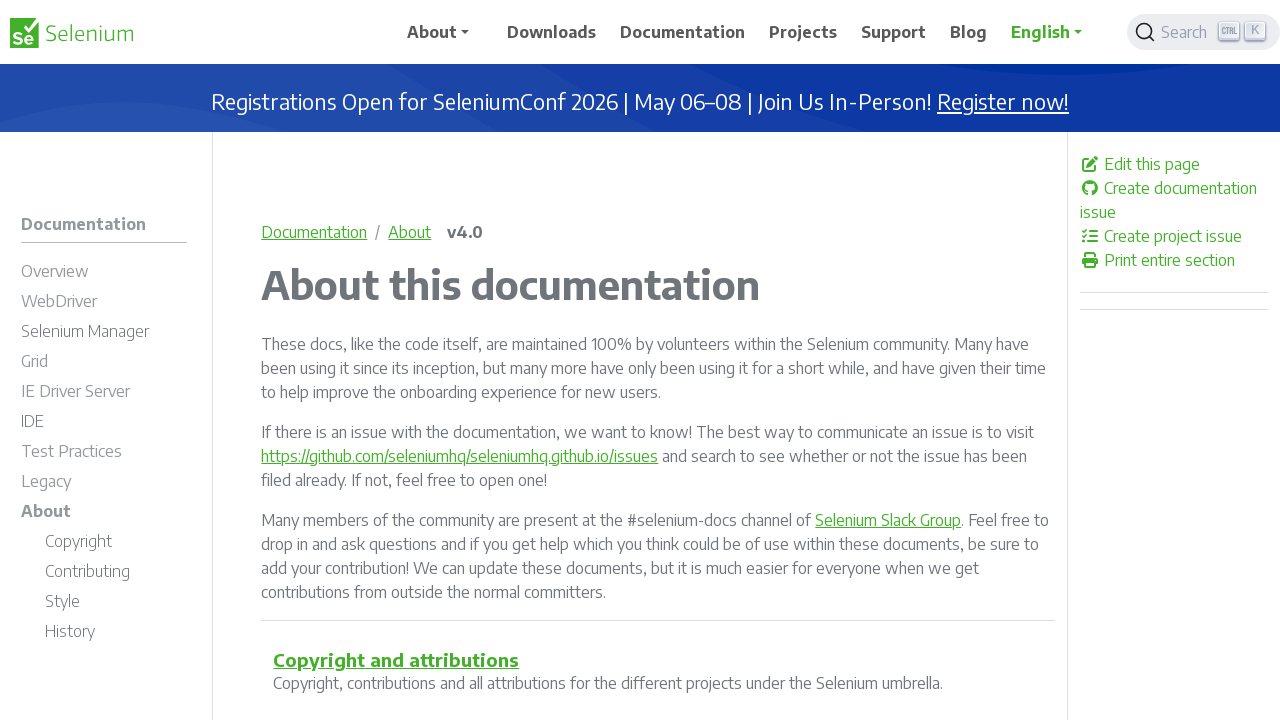

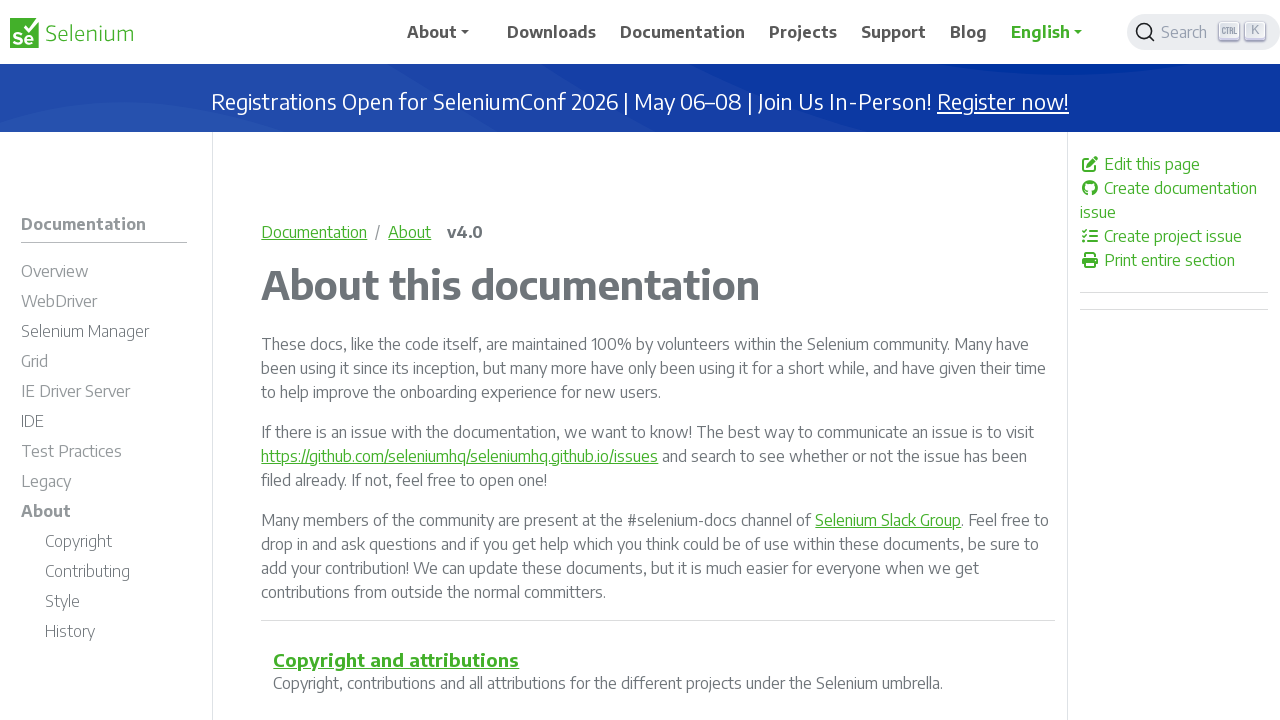